Tests the DNI lookup functionality on ejzagetro.com by filling in a DNI number in the search form, clicking the search button, and waiting for results to load.

Starting URL: http://ejzagetro.com/consulta/

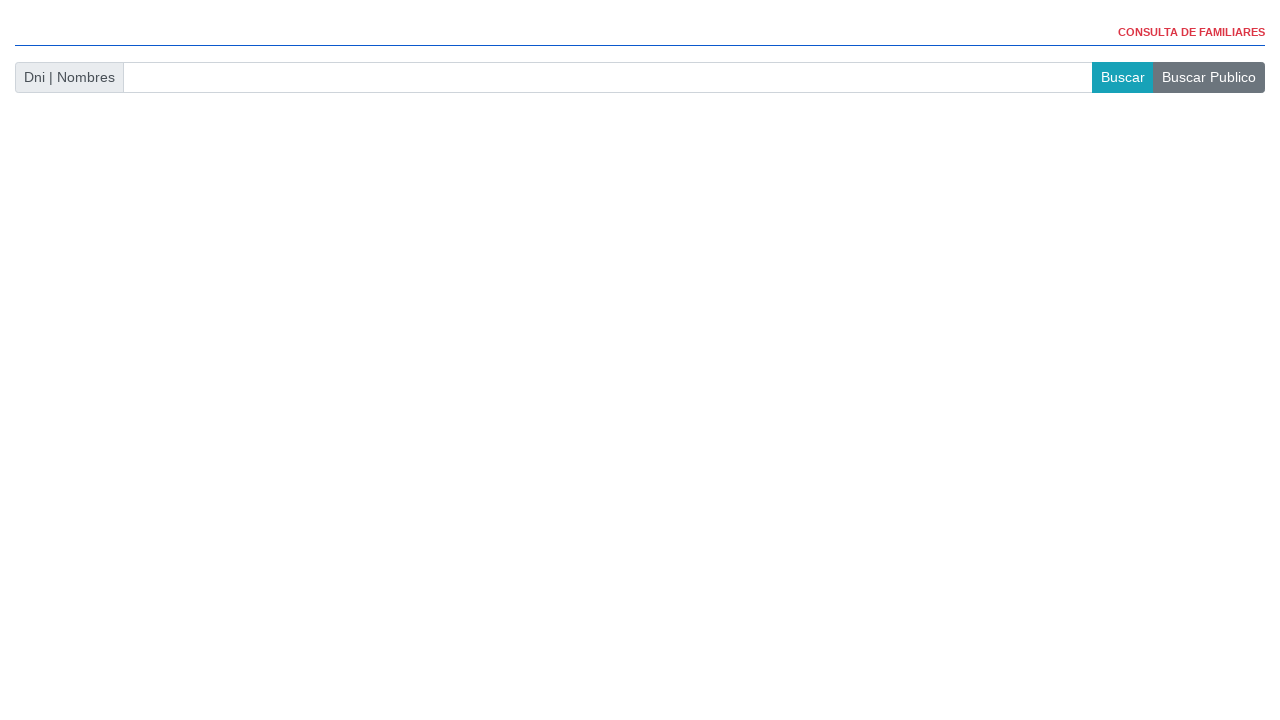

Waited for text input field to be available
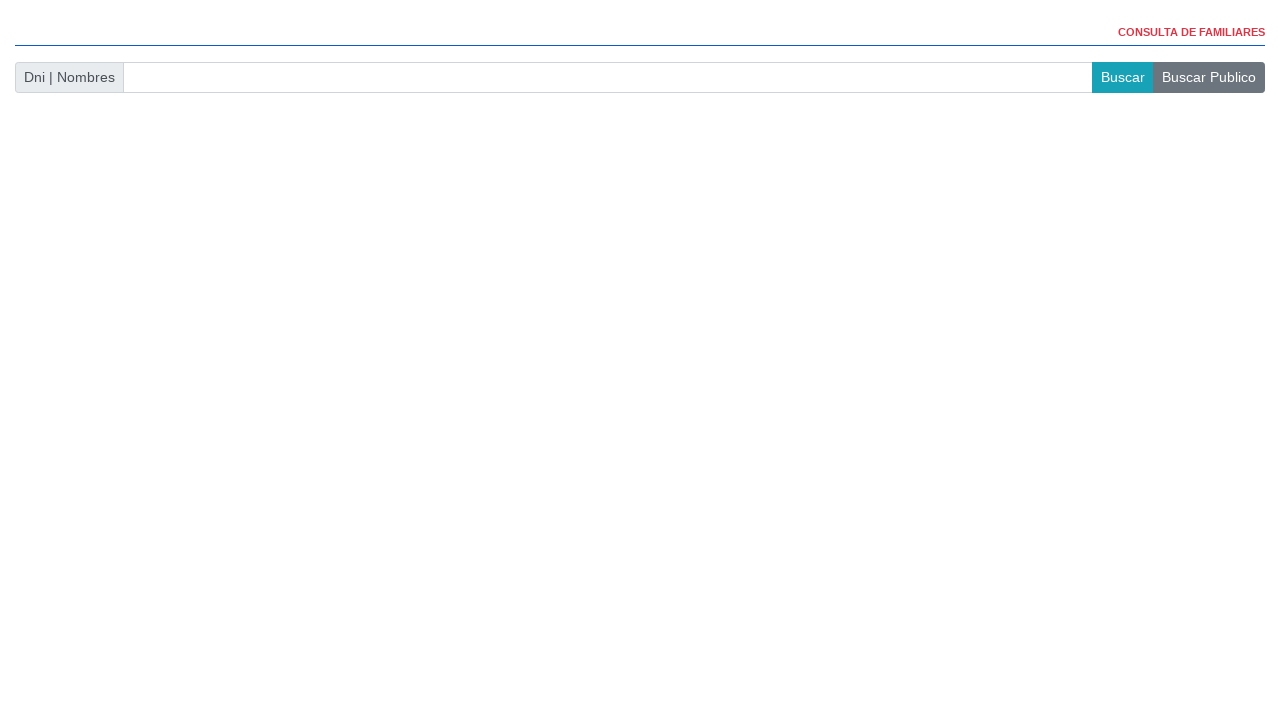

Filled DNI search field with '45678912' on input[type="text"]
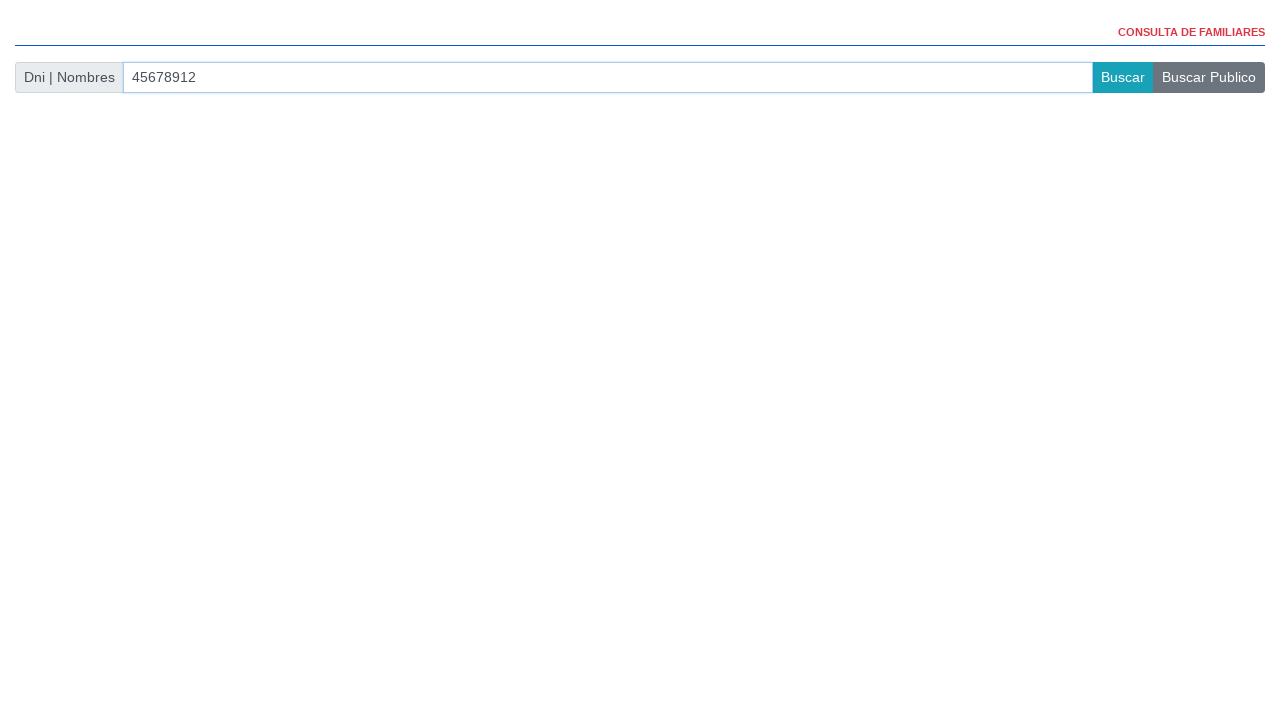

Clicked the 'Buscar' search button at (1123, 77) on button:has-text("Buscar")
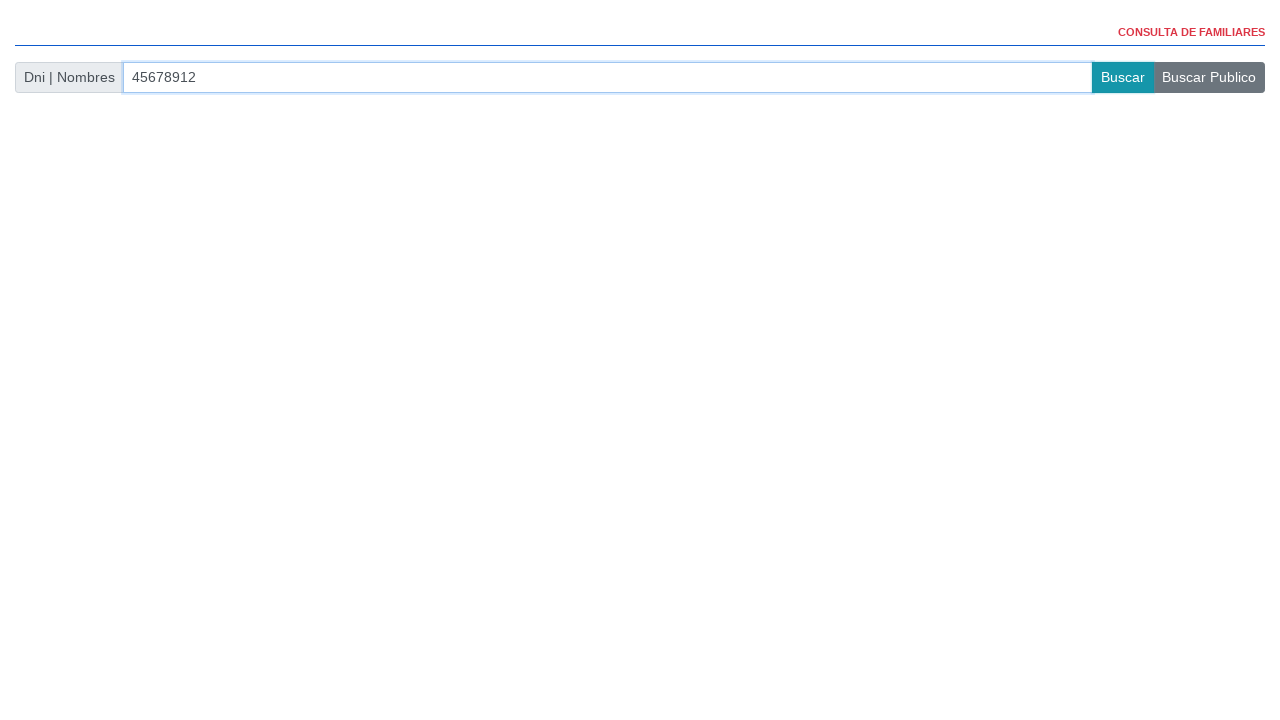

Page loaded after search (domcontentloaded state)
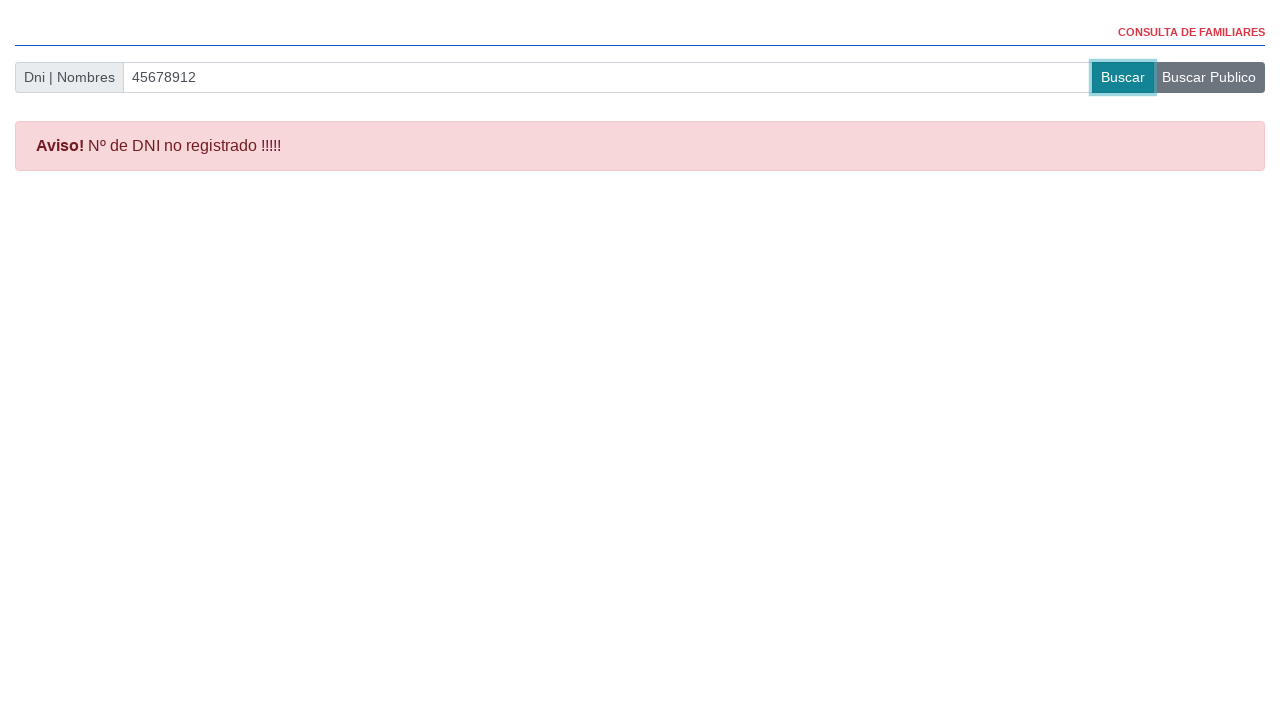

Results table did not appear (DNI not found or no matching records)
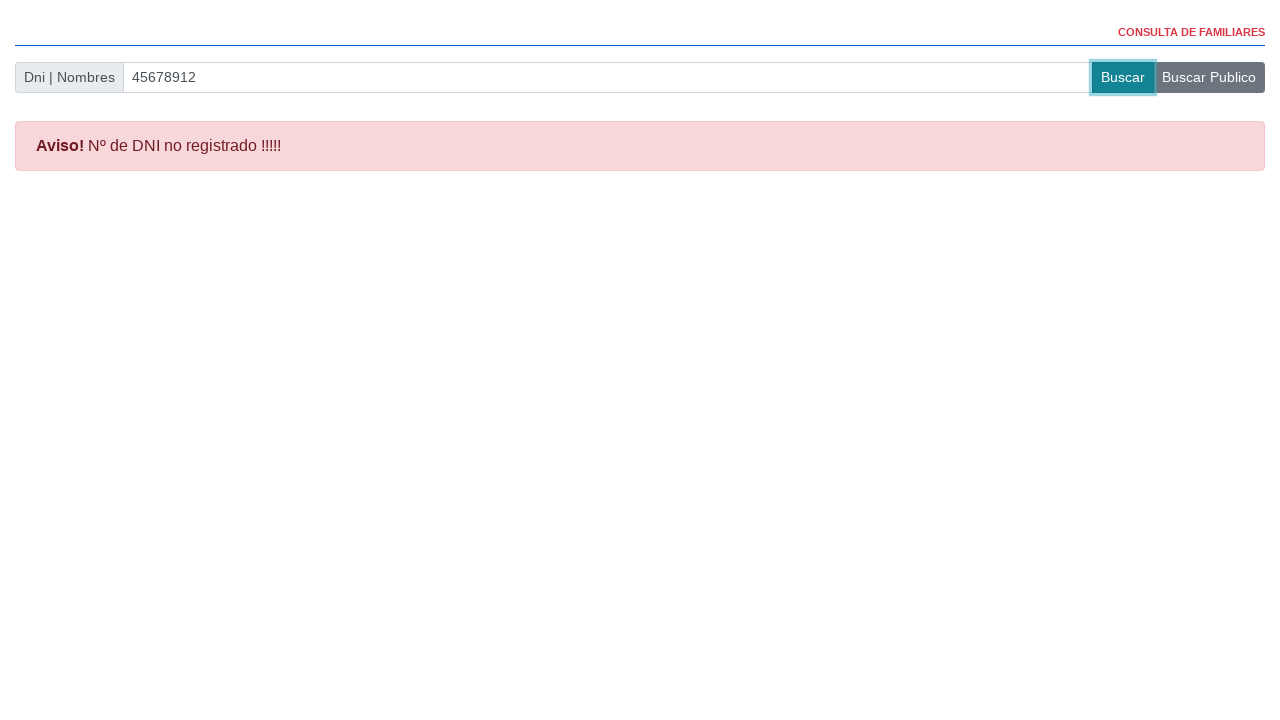

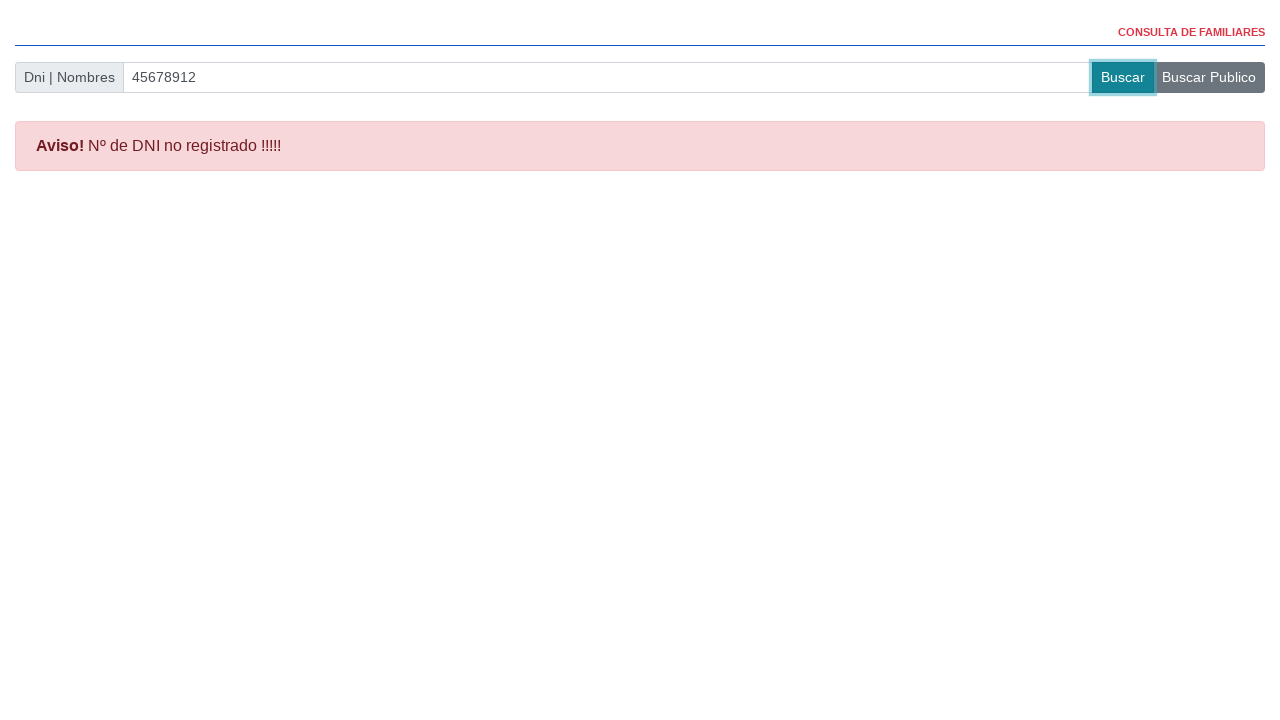